Tests checkbox interaction on a dynamic controls page by clicking a checkbox twice and verifying its selection state changes.

Starting URL: https://training-support.net/webelements/dynamic-controls

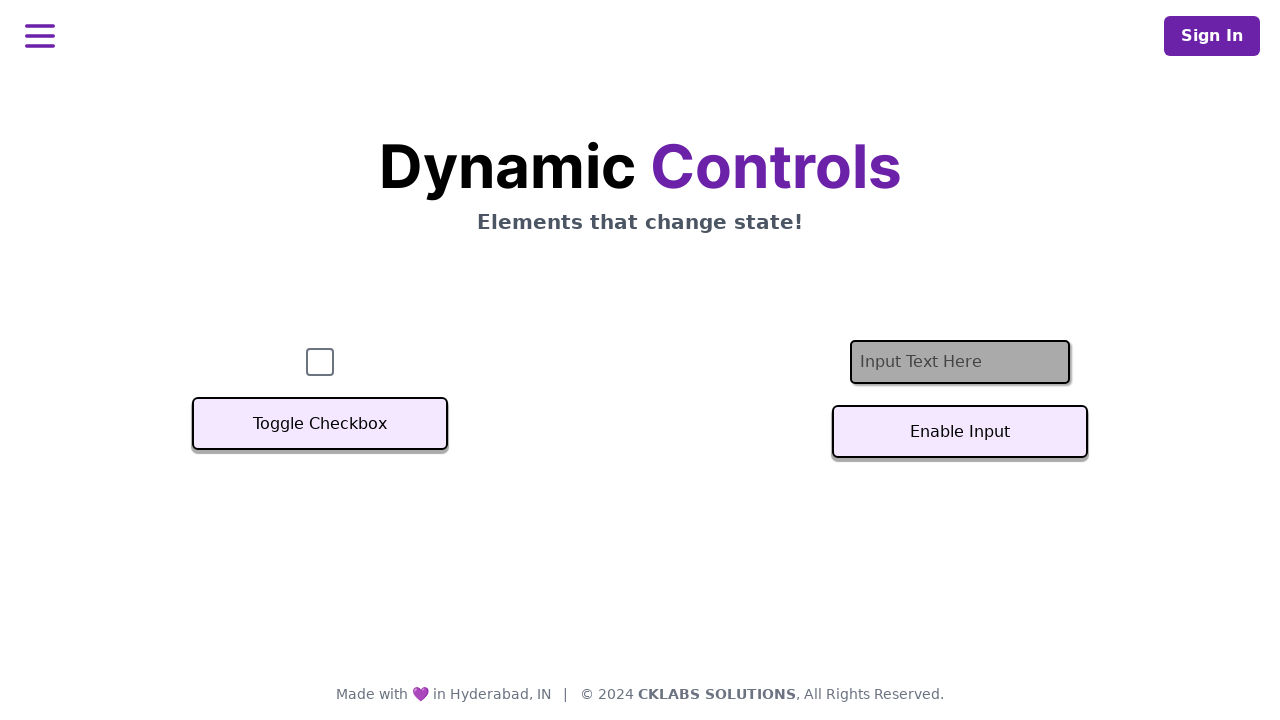

Navigated to dynamic controls page
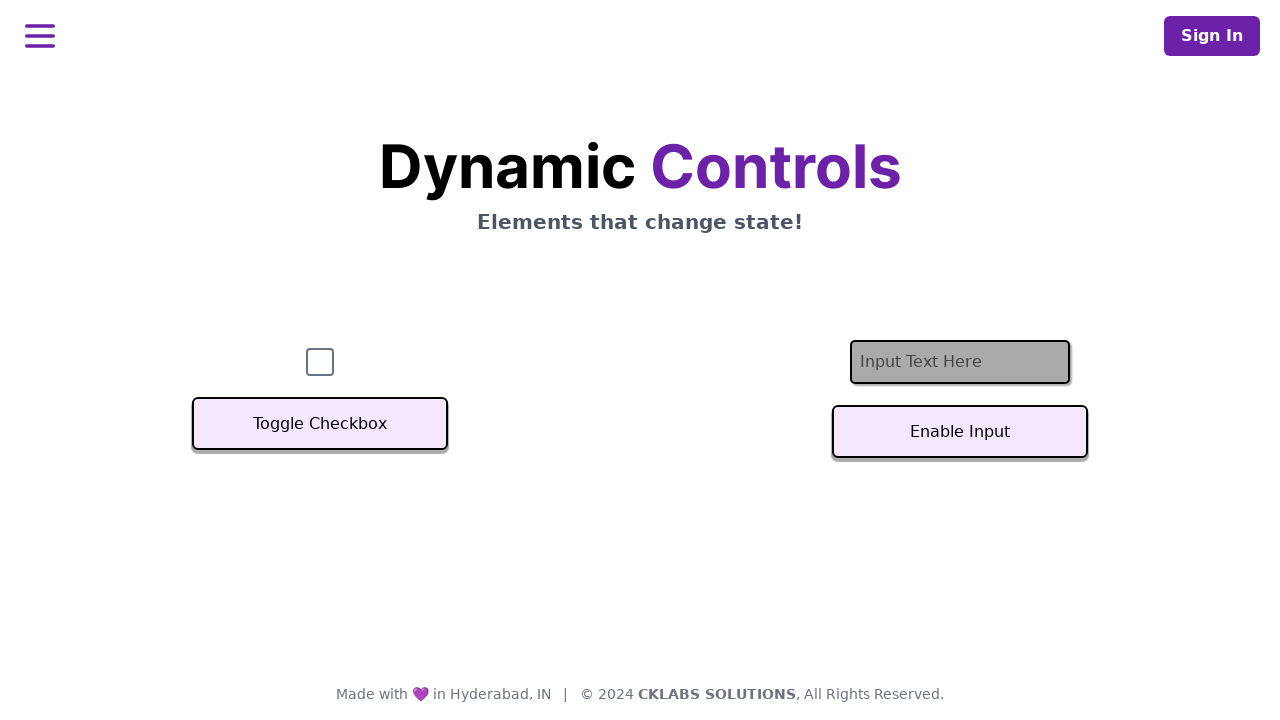

Clicked checkbox for first time at (320, 362) on #checkbox
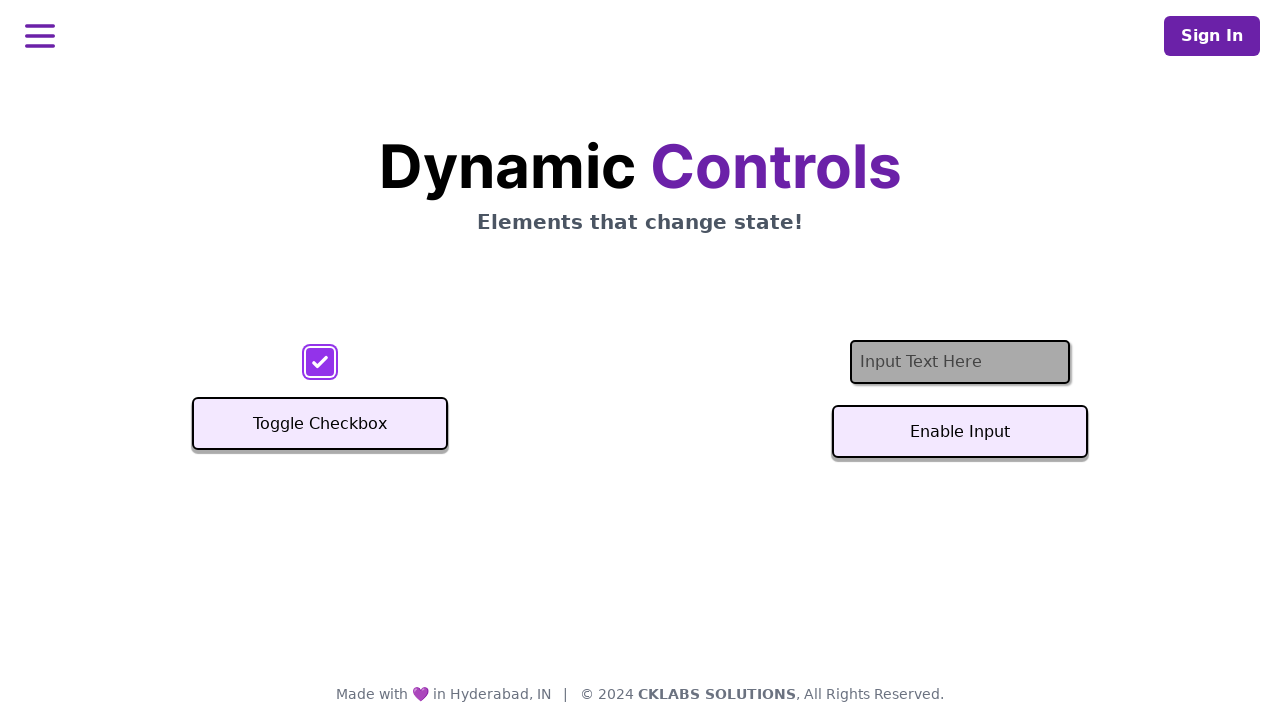

Verified checkbox is selected after first click
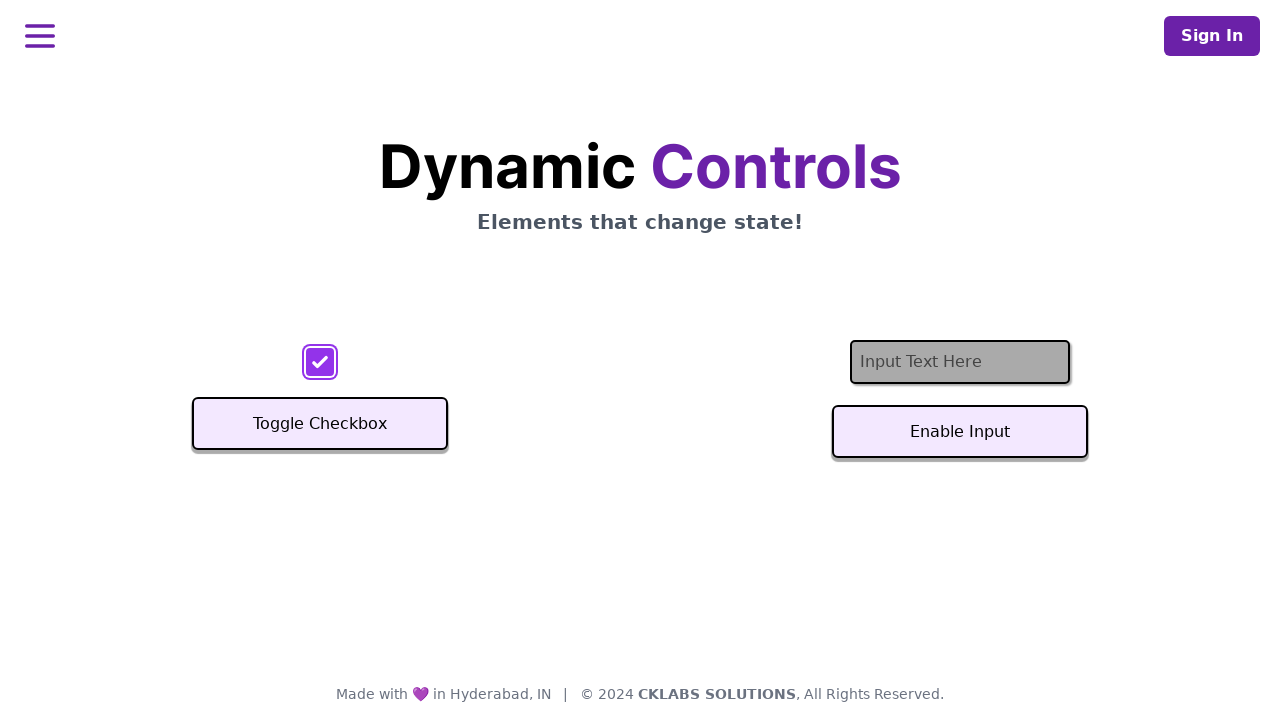

Clicked checkbox for second time to deselect at (320, 362) on #checkbox
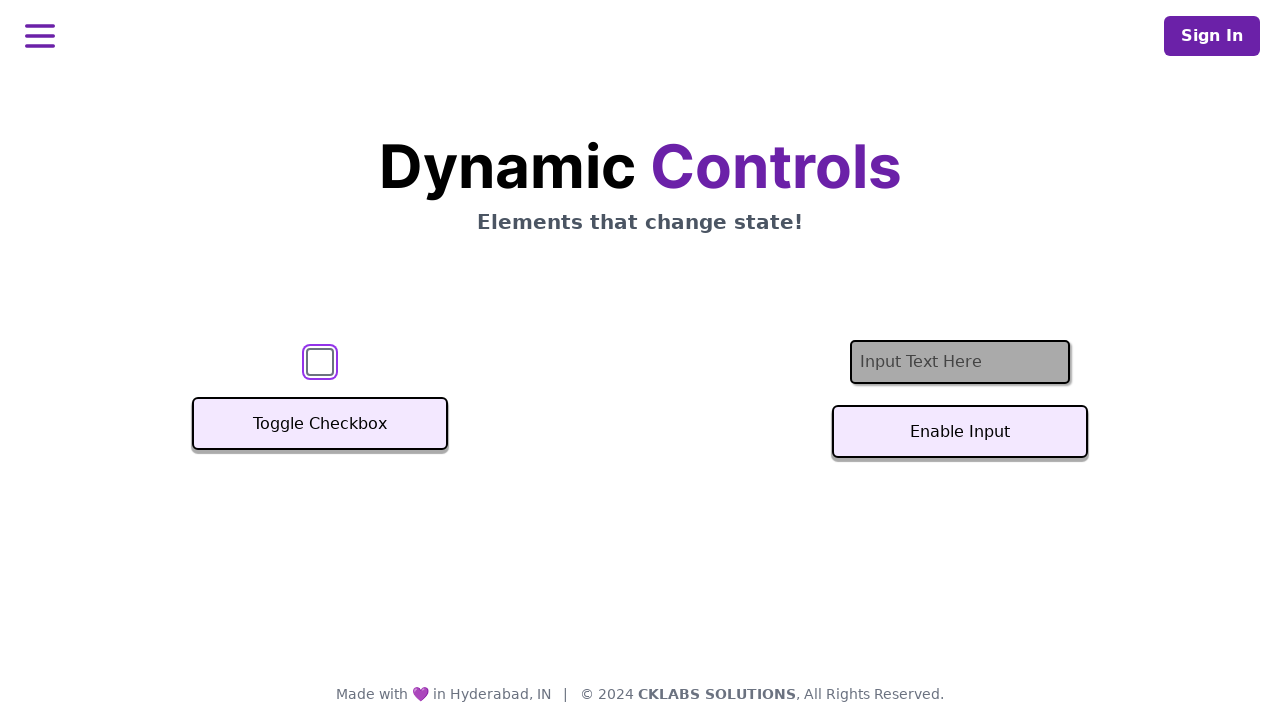

Verified checkbox is deselected after second click
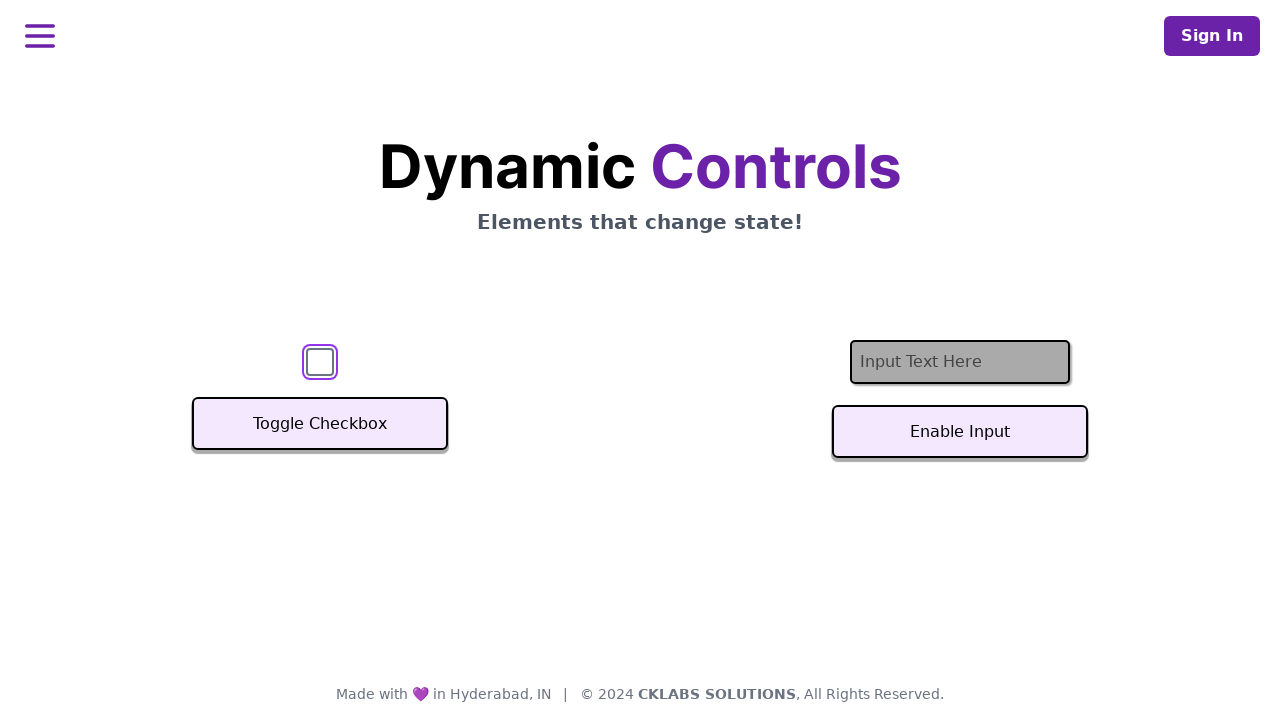

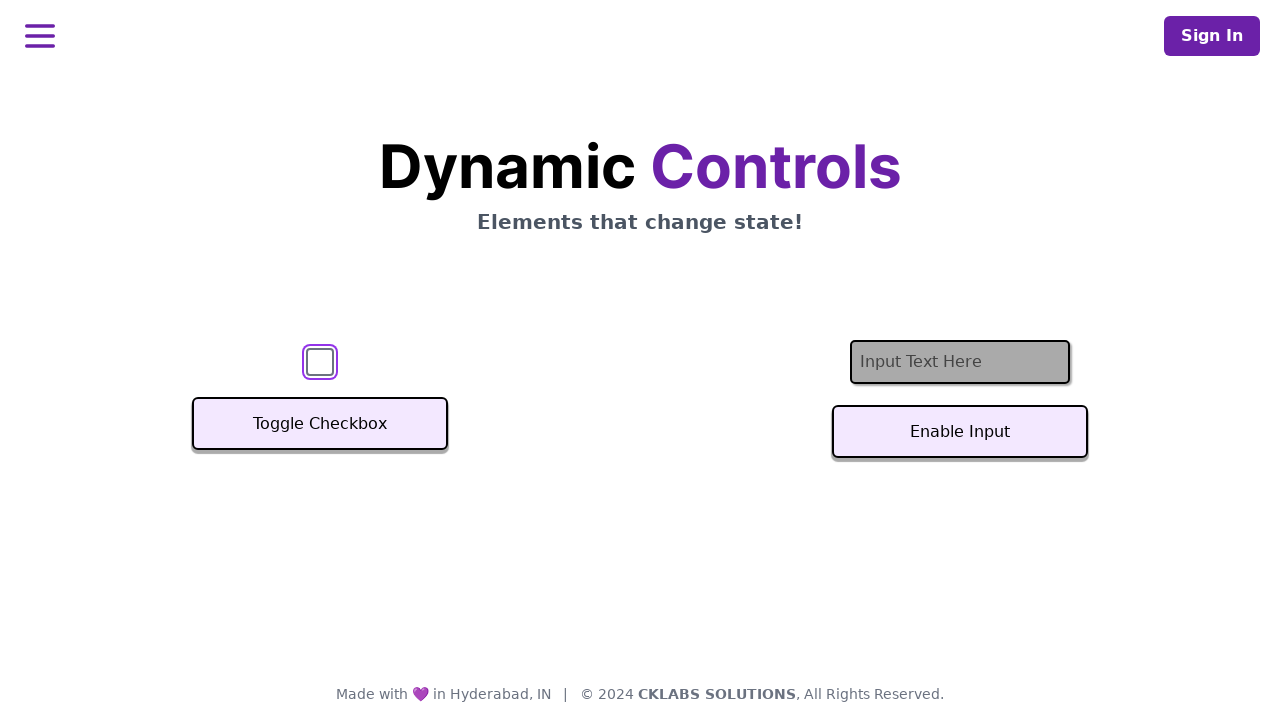